Tests that the Clear completed button displays the correct text when there are completed items.

Starting URL: https://demo.playwright.dev/todomvc

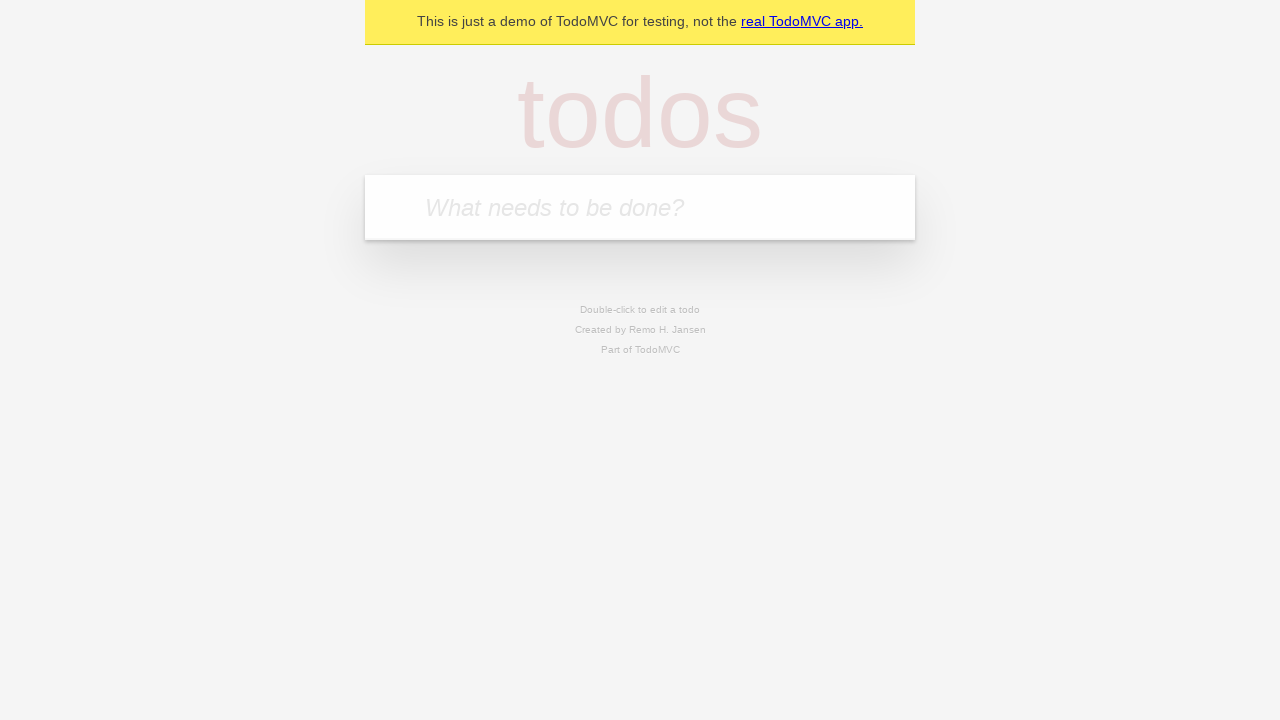

Filled todo input with 'buy some cheese' on internal:attr=[placeholder="What needs to be done?"i]
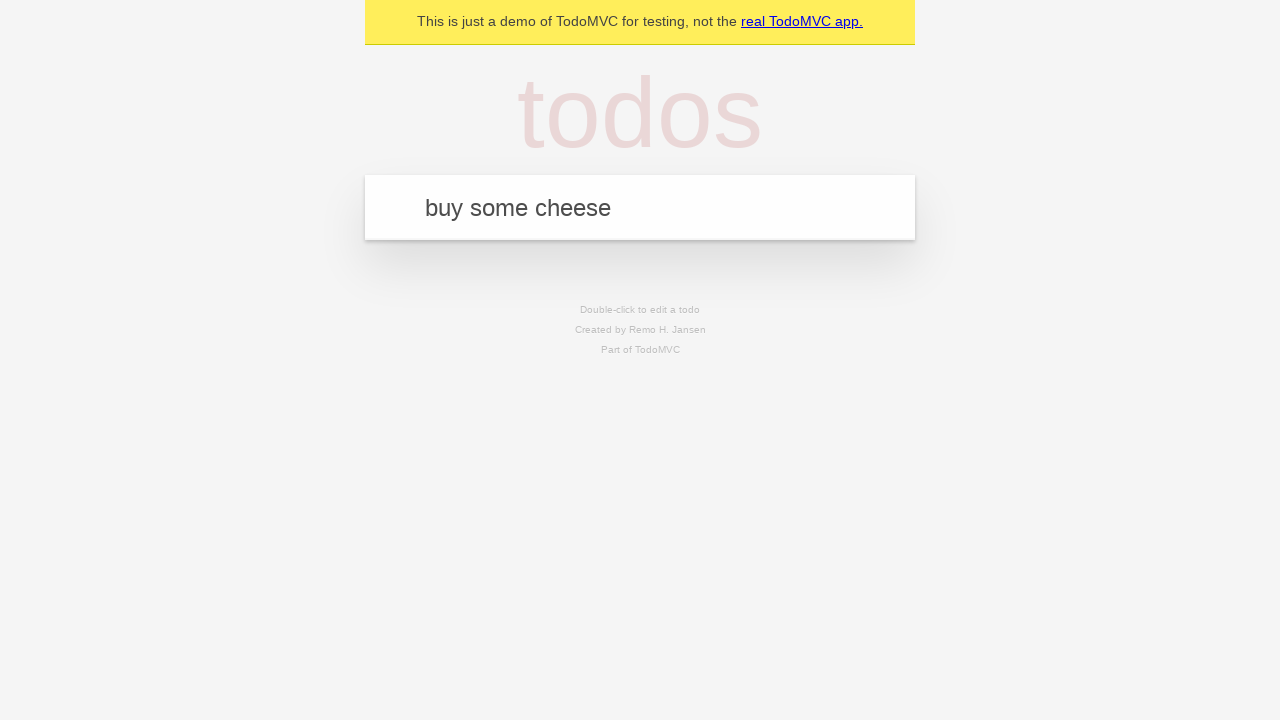

Pressed Enter to create first todo on internal:attr=[placeholder="What needs to be done?"i]
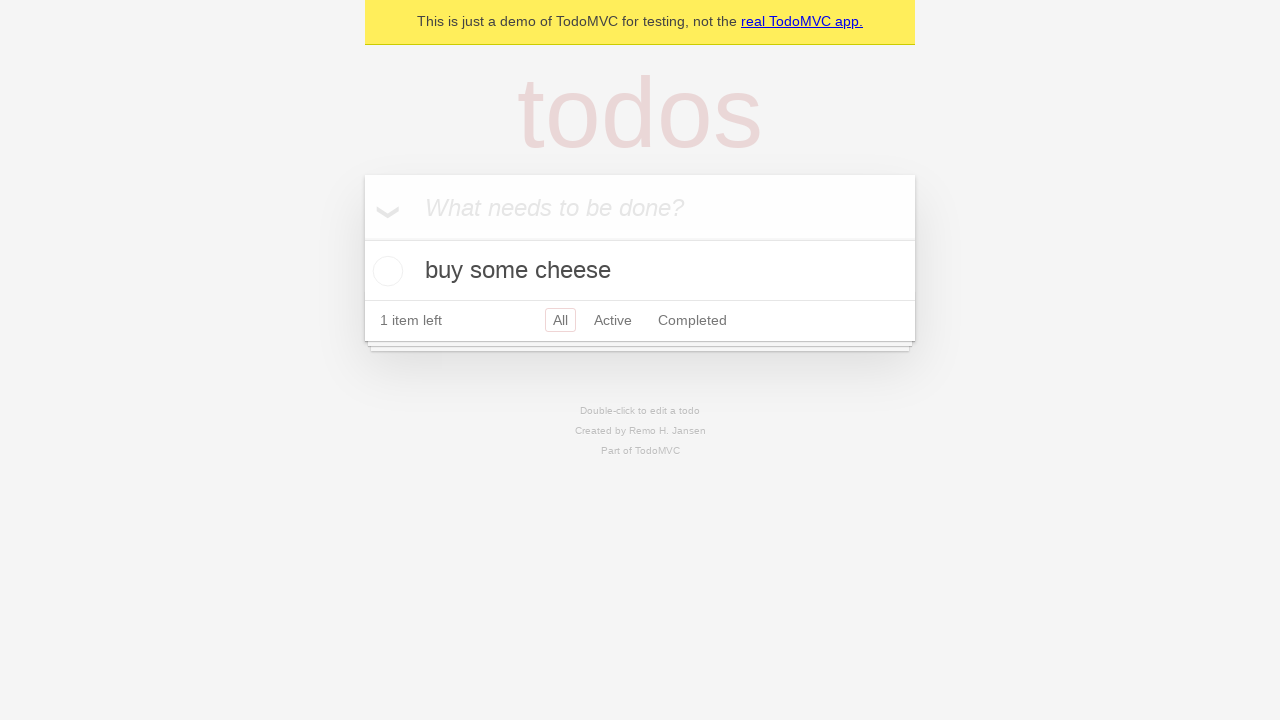

Filled todo input with 'feed the cat' on internal:attr=[placeholder="What needs to be done?"i]
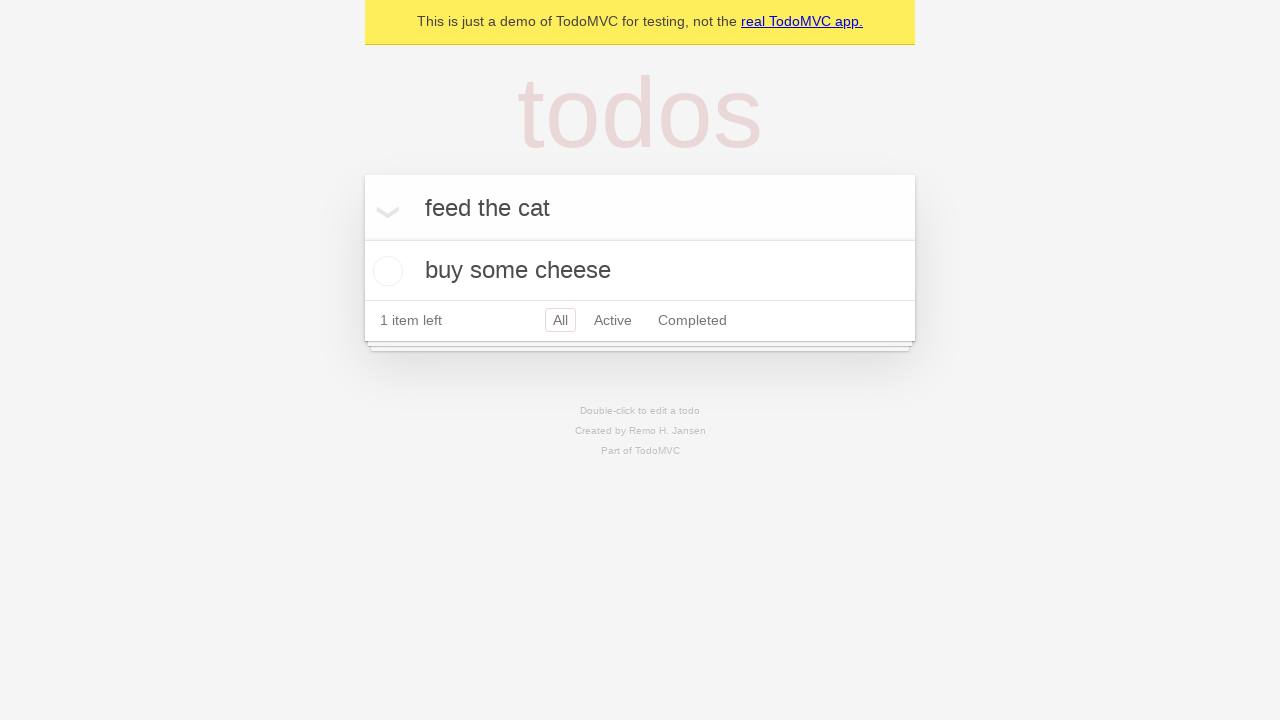

Pressed Enter to create second todo on internal:attr=[placeholder="What needs to be done?"i]
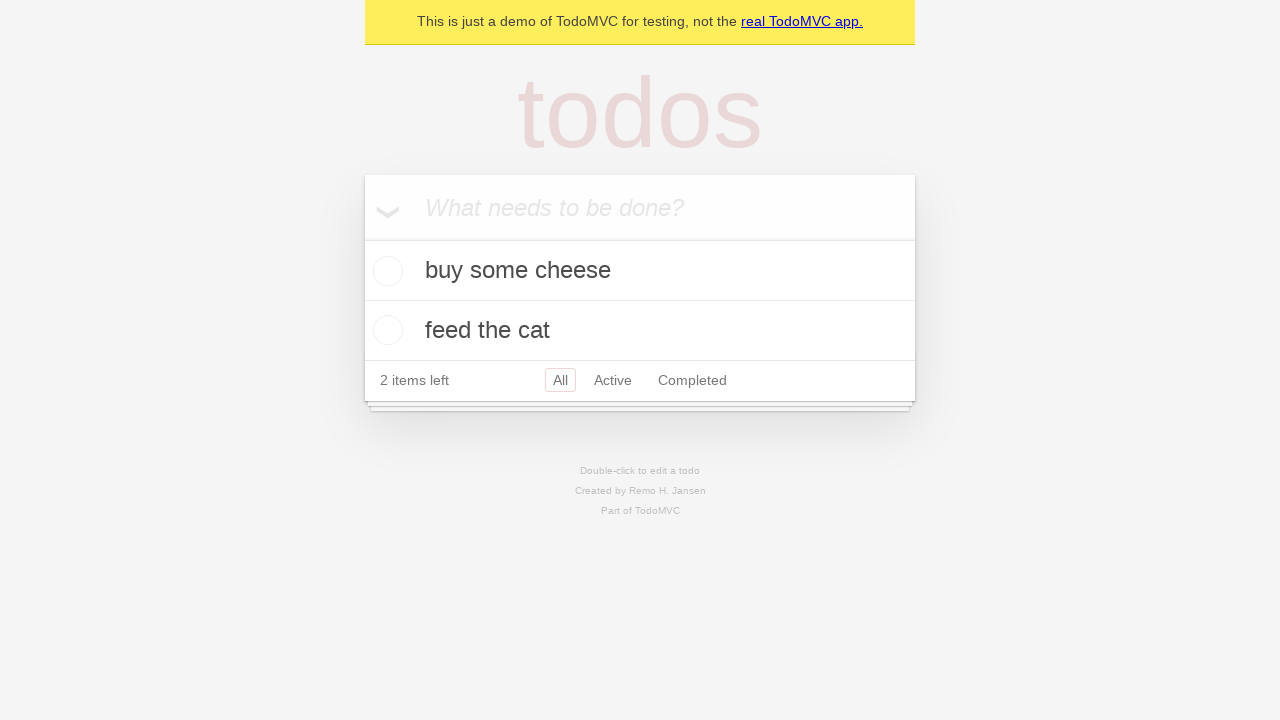

Filled todo input with 'book a doctors appointment' on internal:attr=[placeholder="What needs to be done?"i]
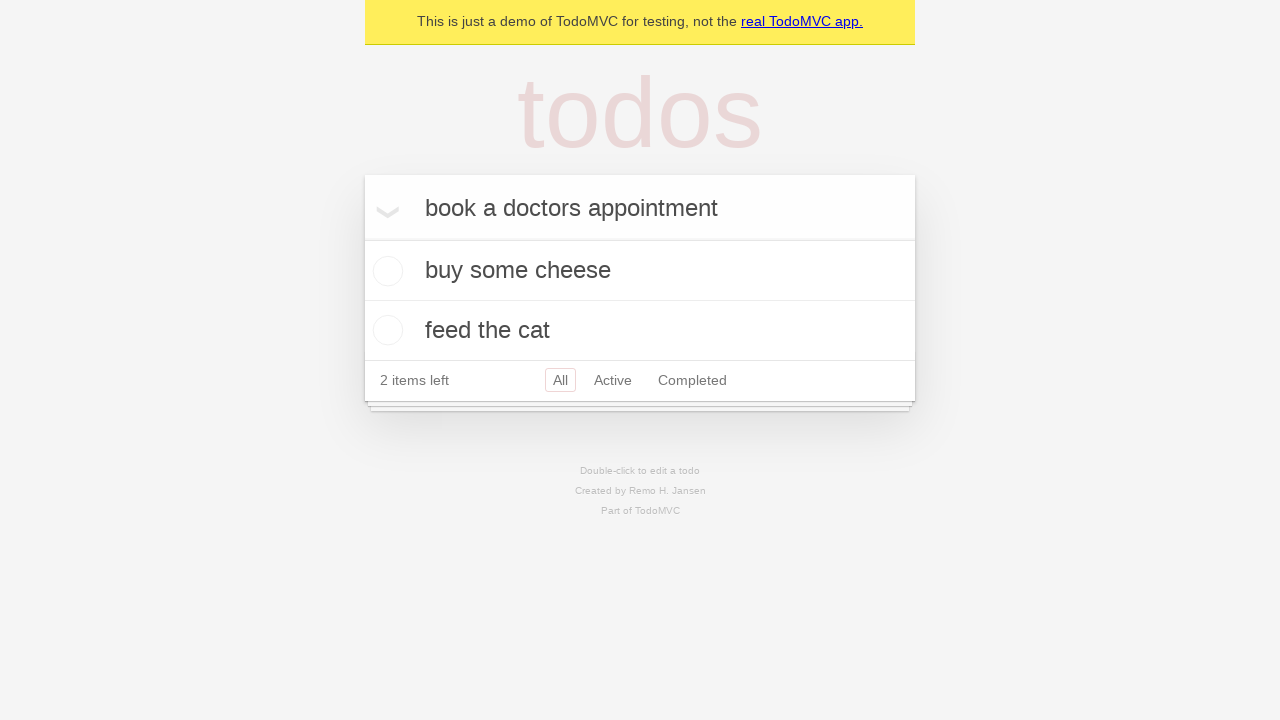

Pressed Enter to create third todo on internal:attr=[placeholder="What needs to be done?"i]
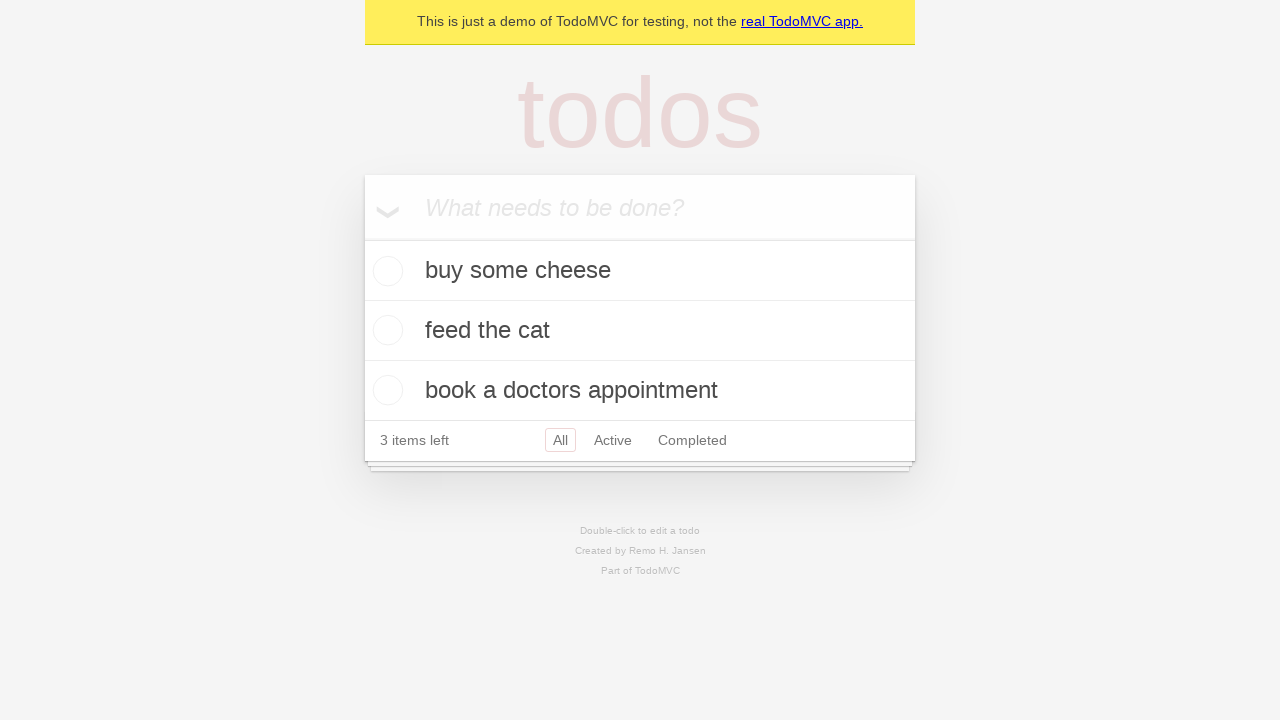

Checked the first todo item to mark it as completed at (385, 271) on .todo-list li .toggle >> nth=0
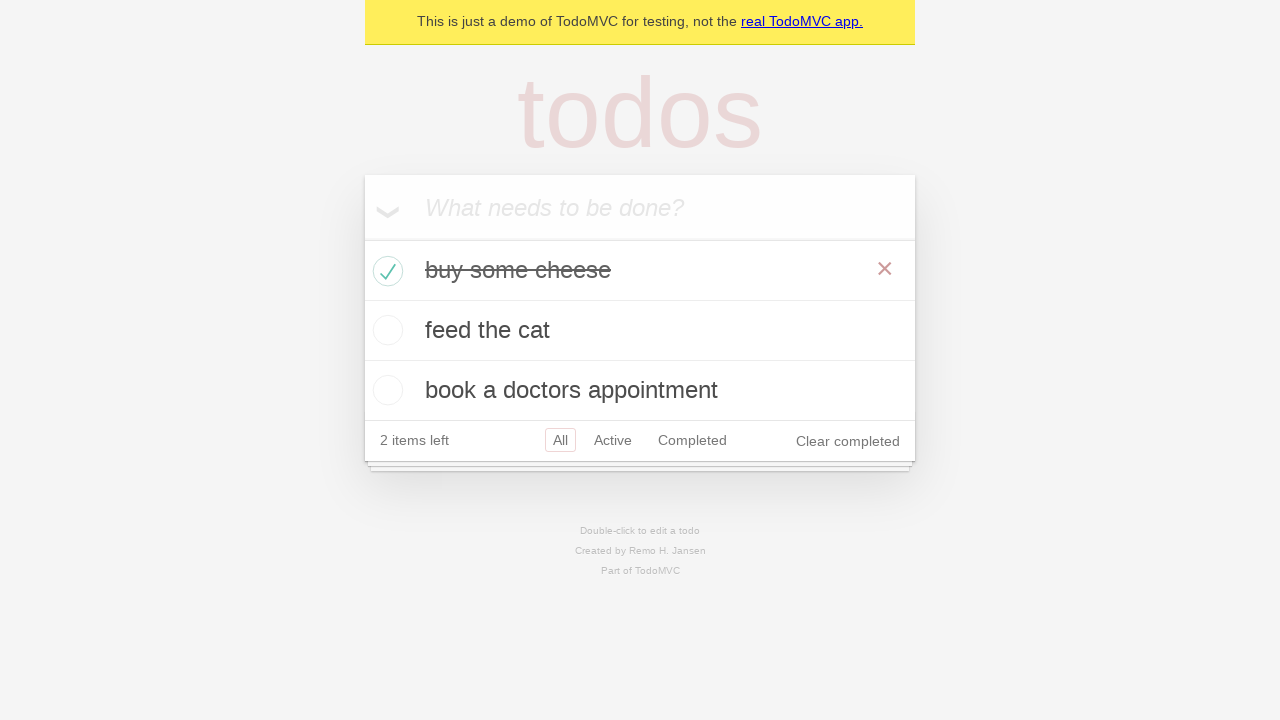

Clear completed button appeared after marking first todo as complete
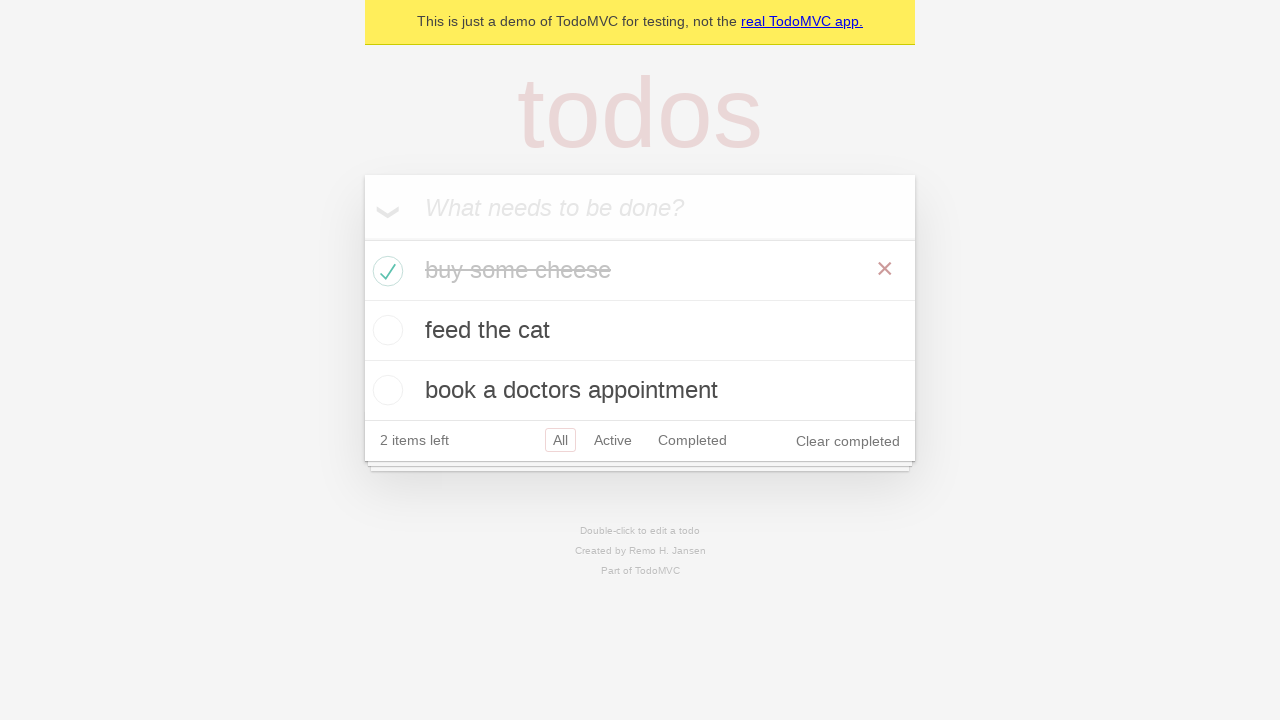

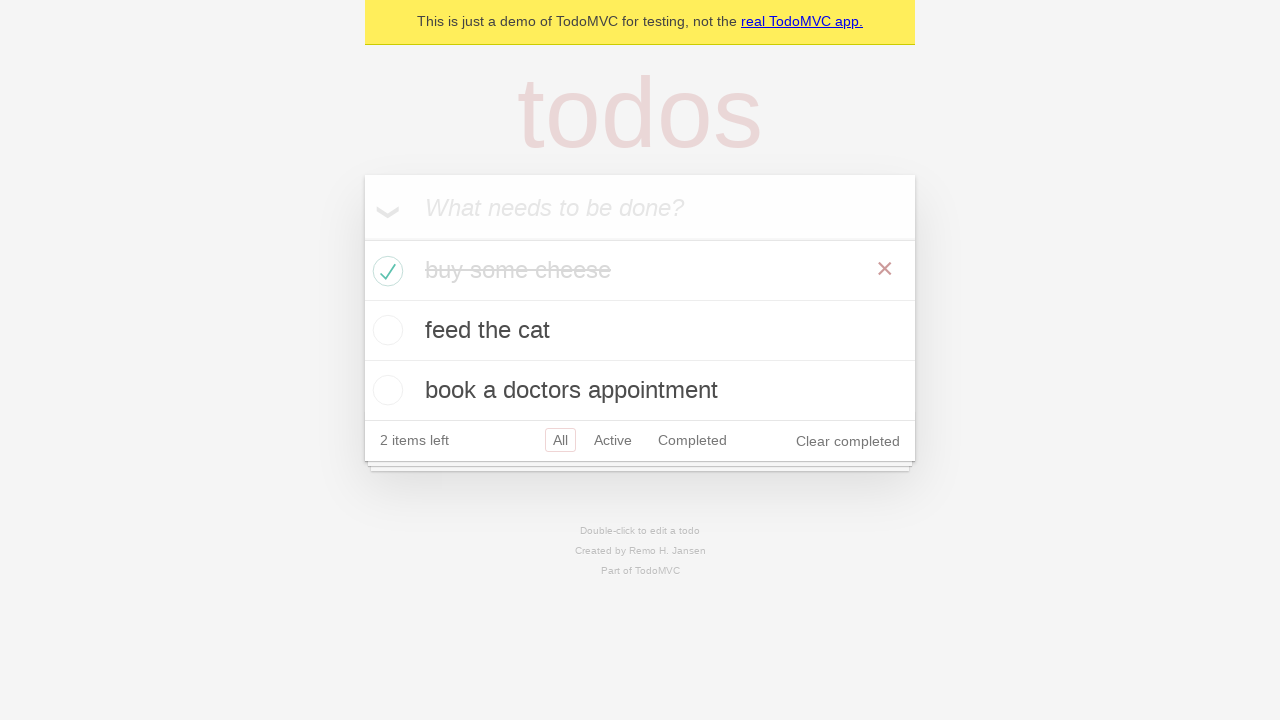